Tests dynamic loading functionality by clicking a start button and waiting for a "Hello World!" message to appear after content loads dynamically.

Starting URL: http://the-internet.herokuapp.com/dynamic_loading/2

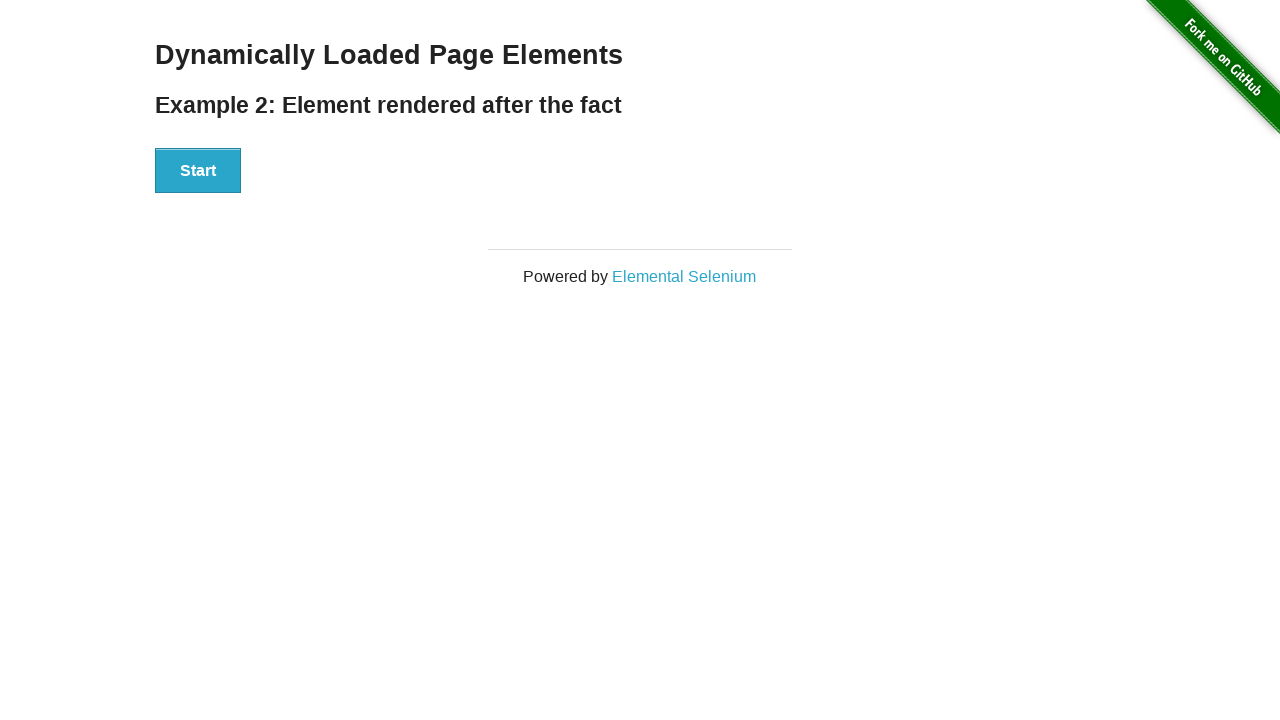

Clicked start button to trigger dynamic loading at (198, 171) on #start button
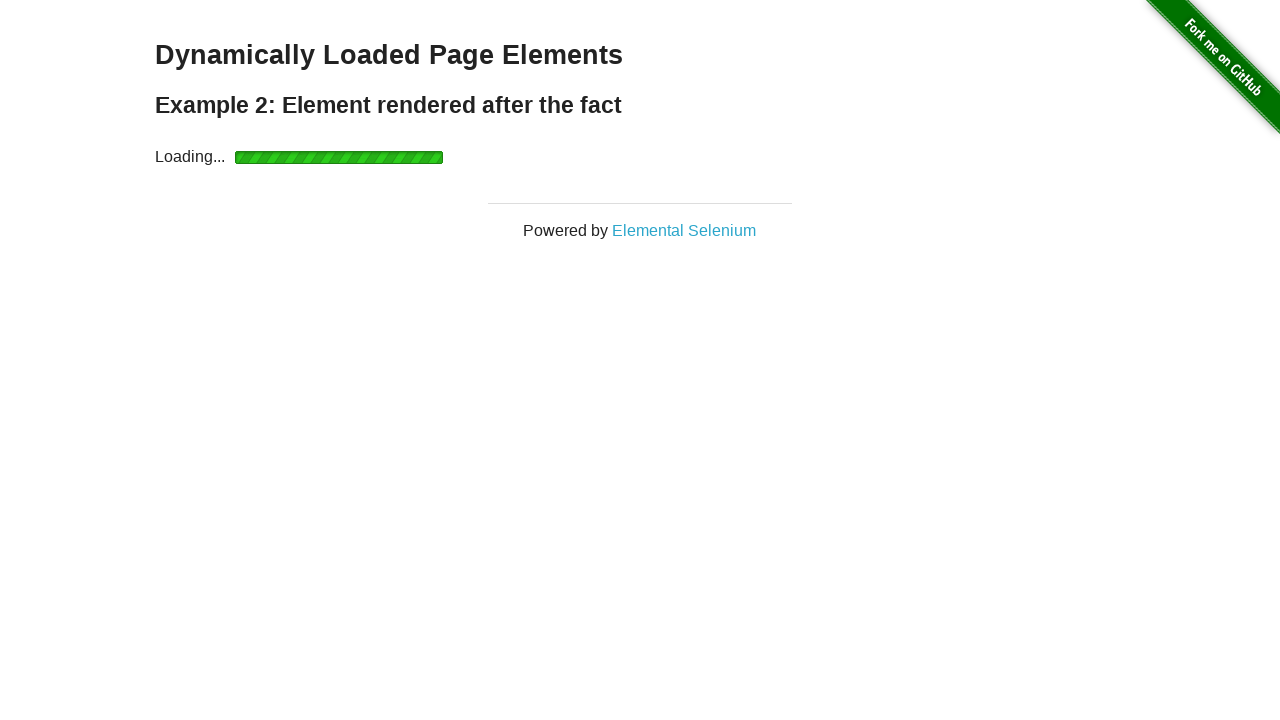

Waited for finish element to become visible after dynamic content loaded
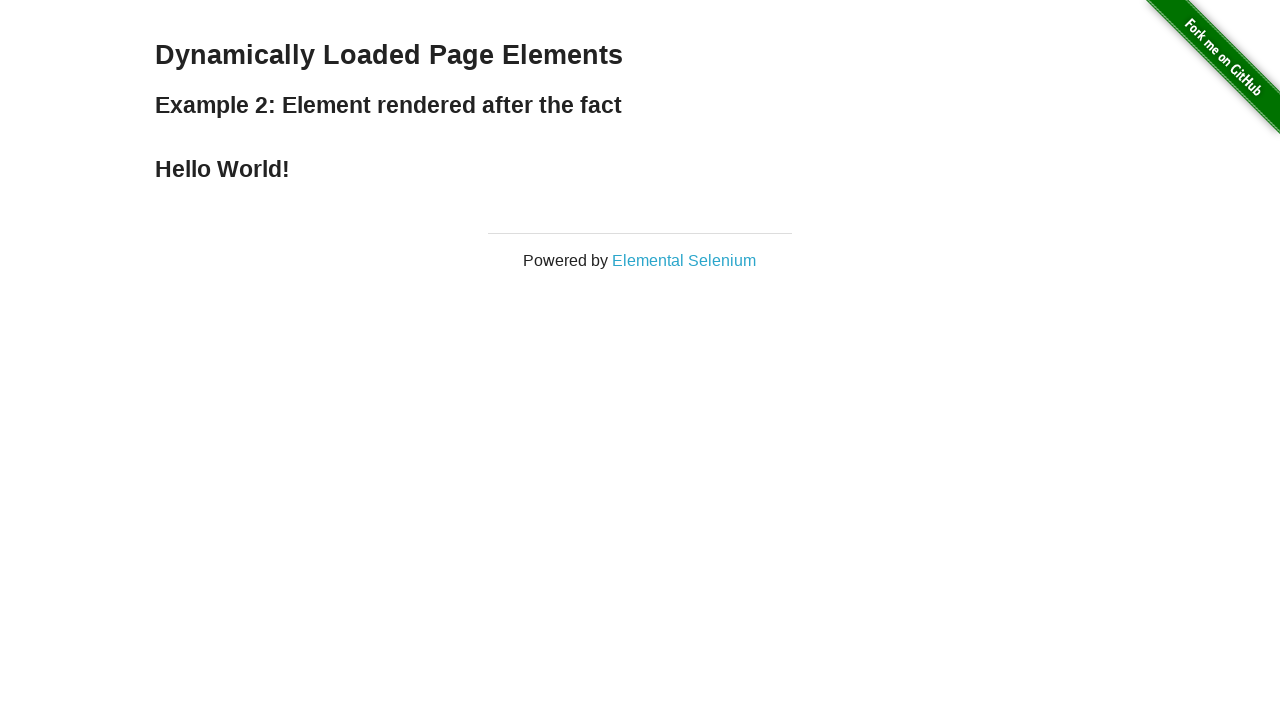

Retrieved text content from finish element
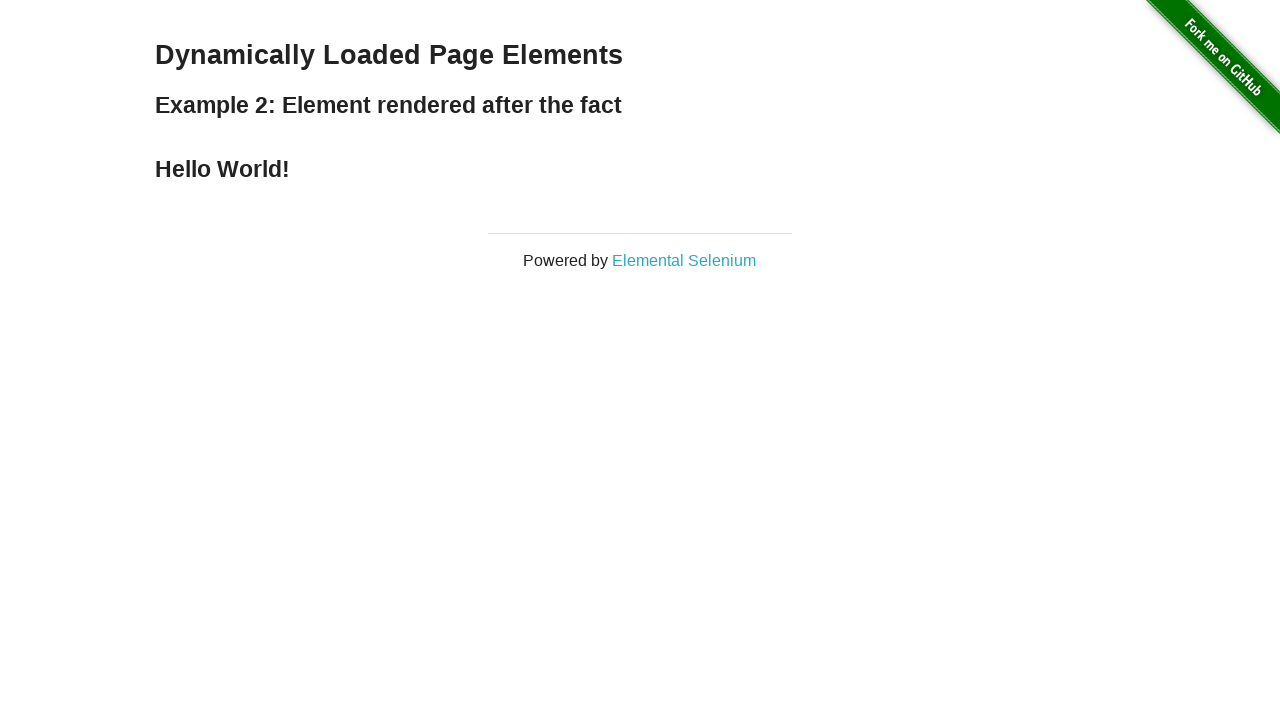

Verified that finish element contains 'Hello World!' message
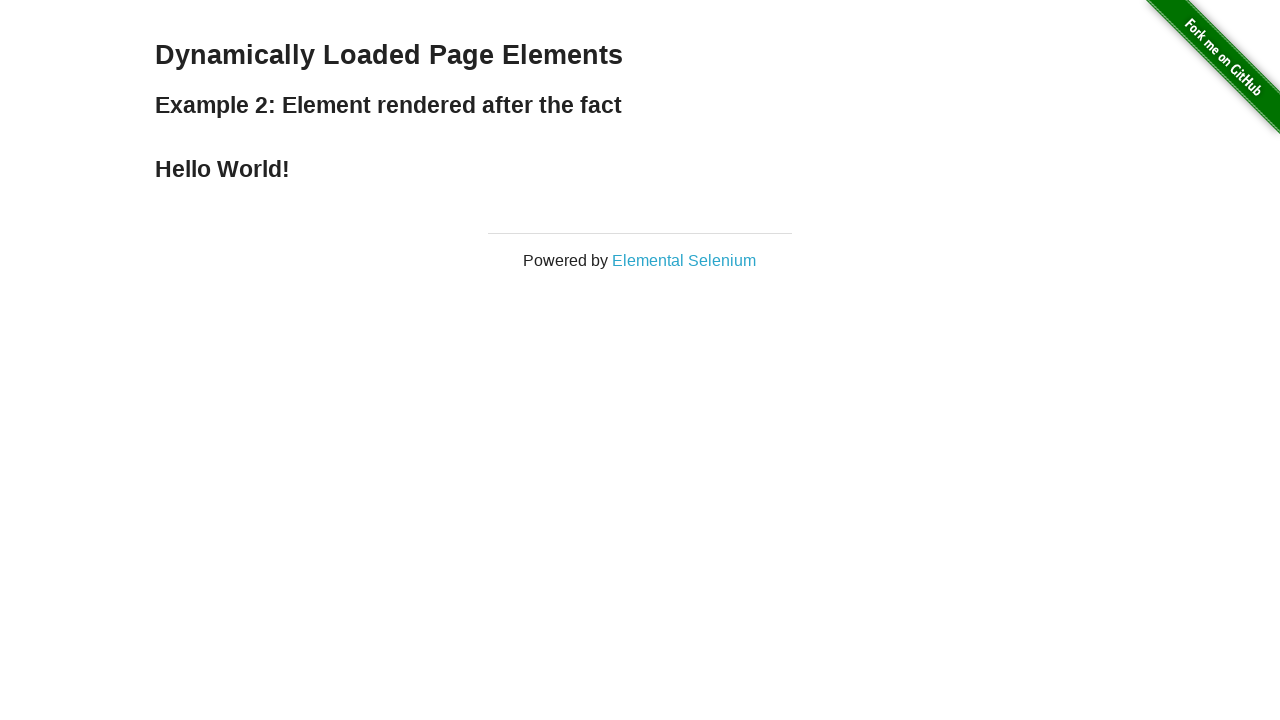

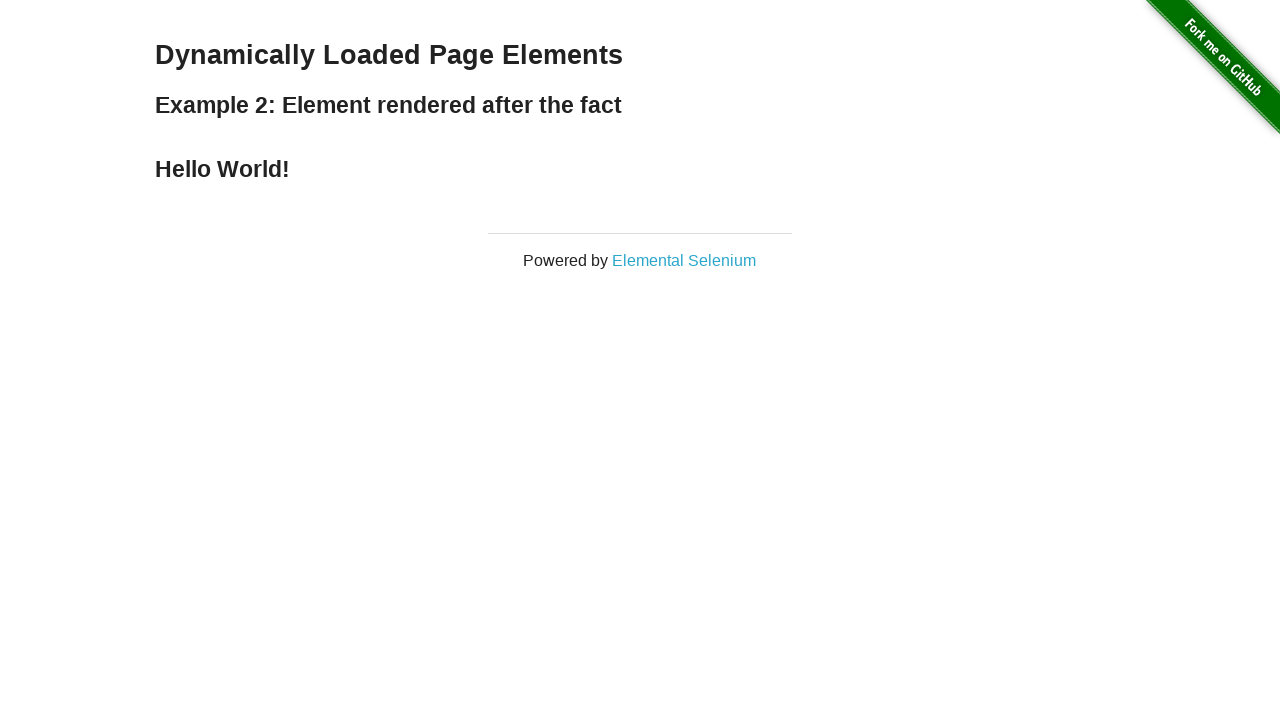